Tests the Redbrick homepage by navigating to it and verifying the page loads correctly

Starting URL: https://www.rdbrck.com/

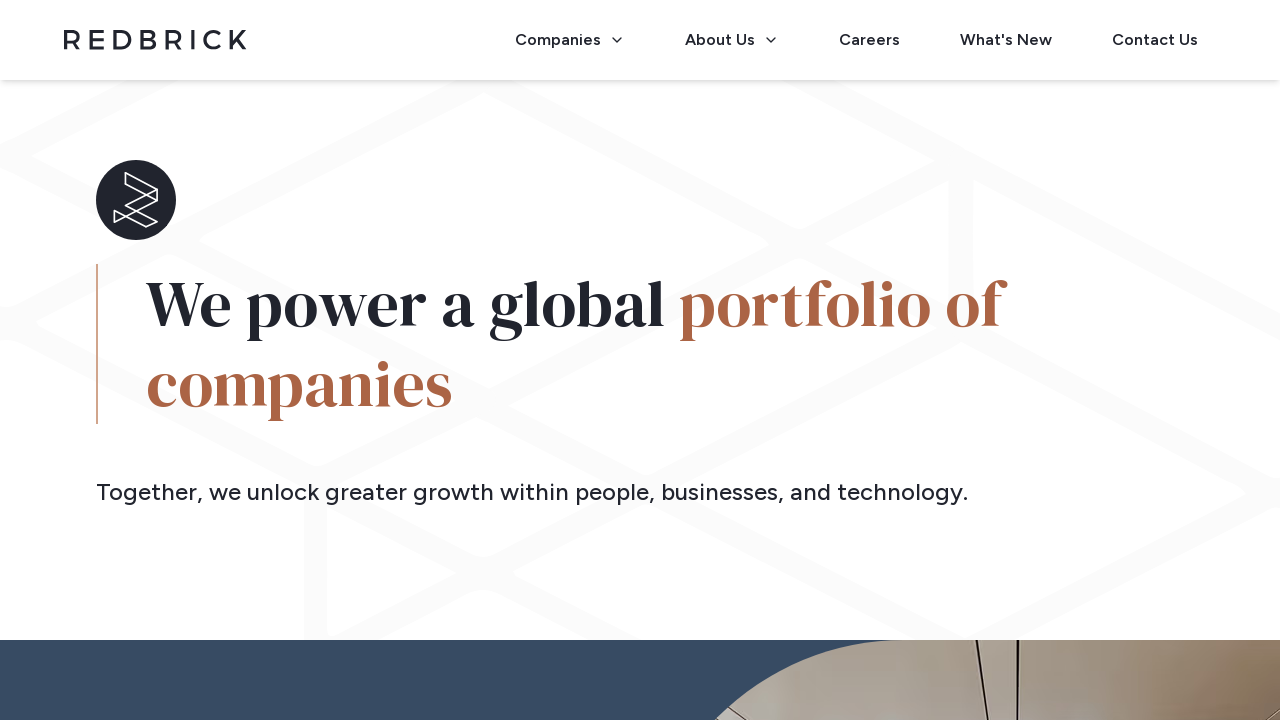

Navigated to Redbrick homepage at https://www.rdbrck.com/
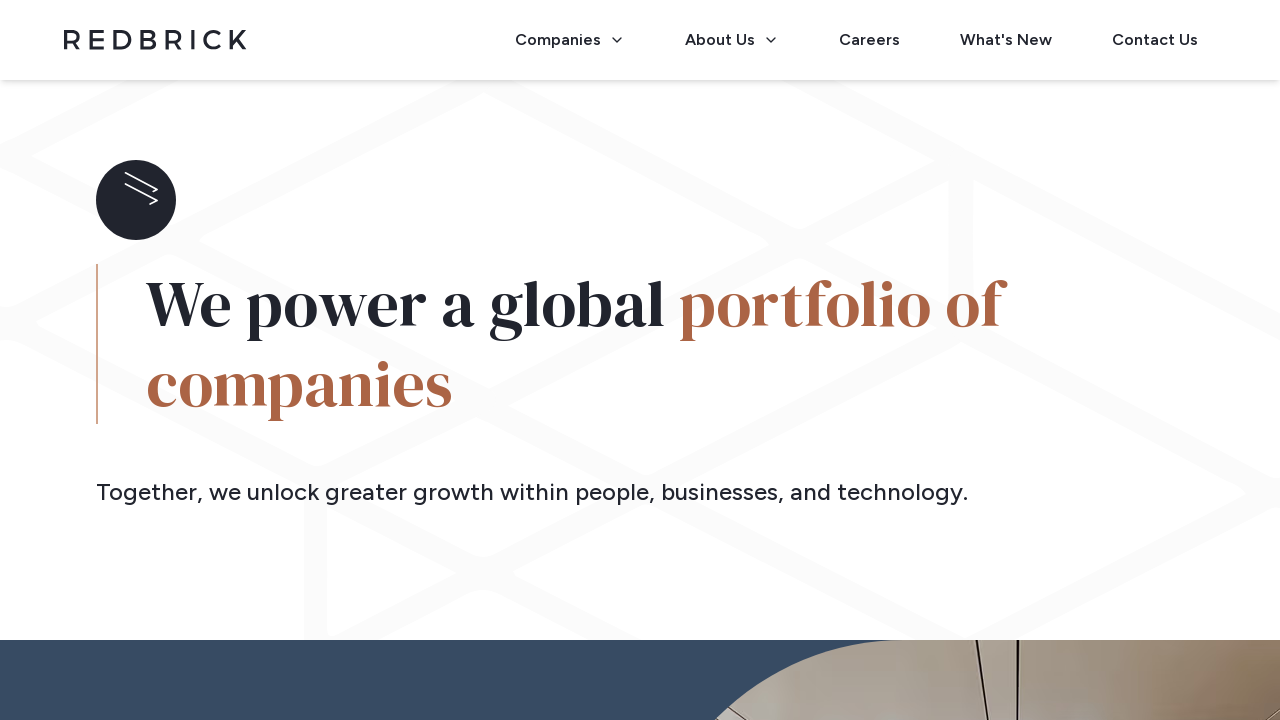

Page DOM content loaded
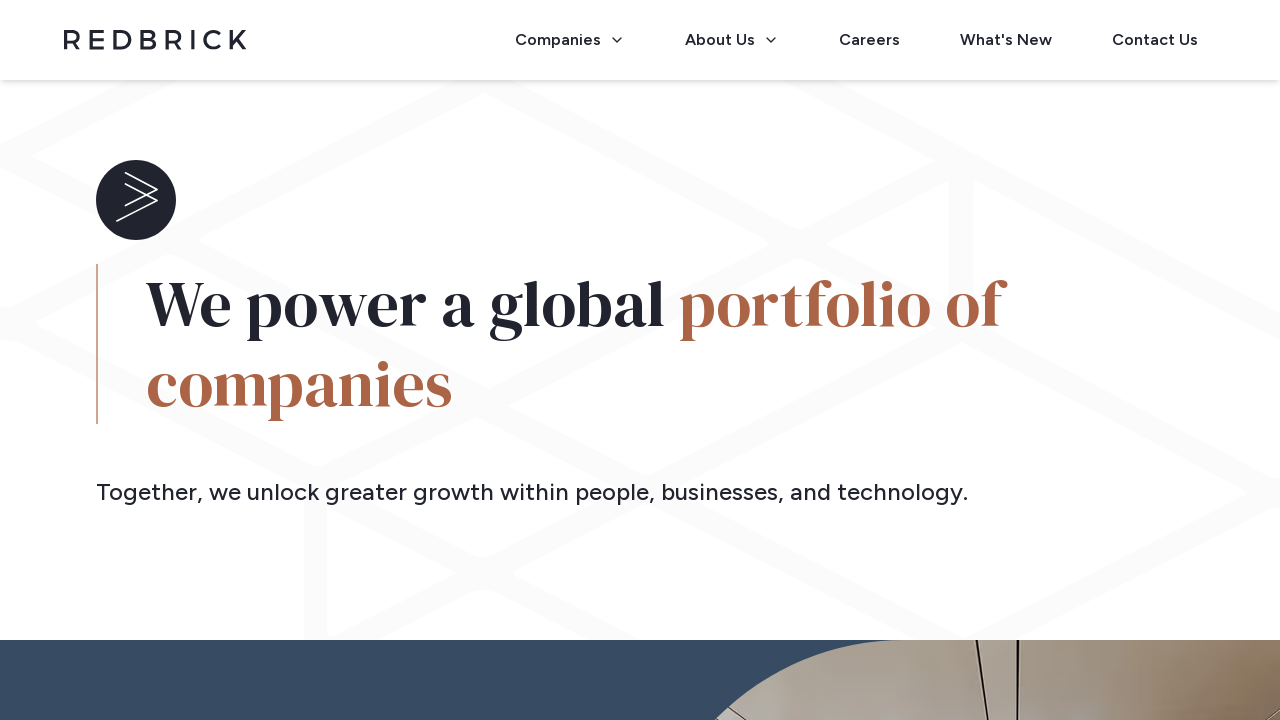

Body element is present on the page
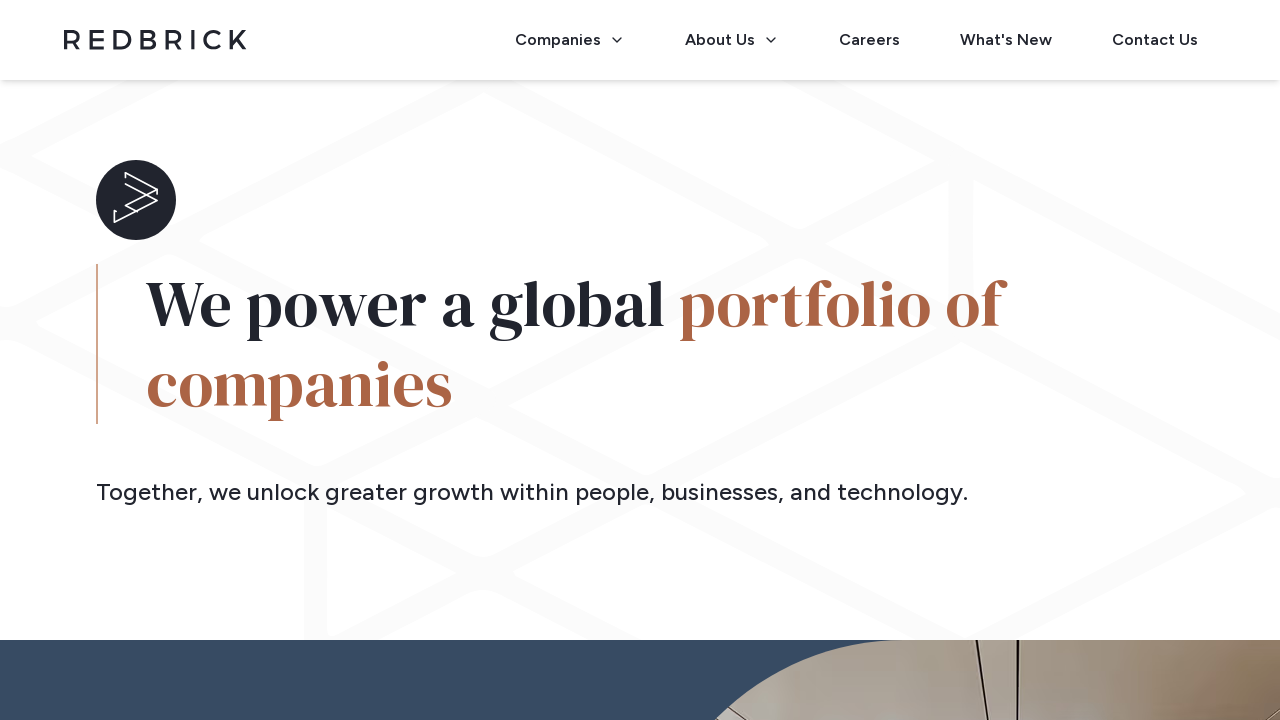

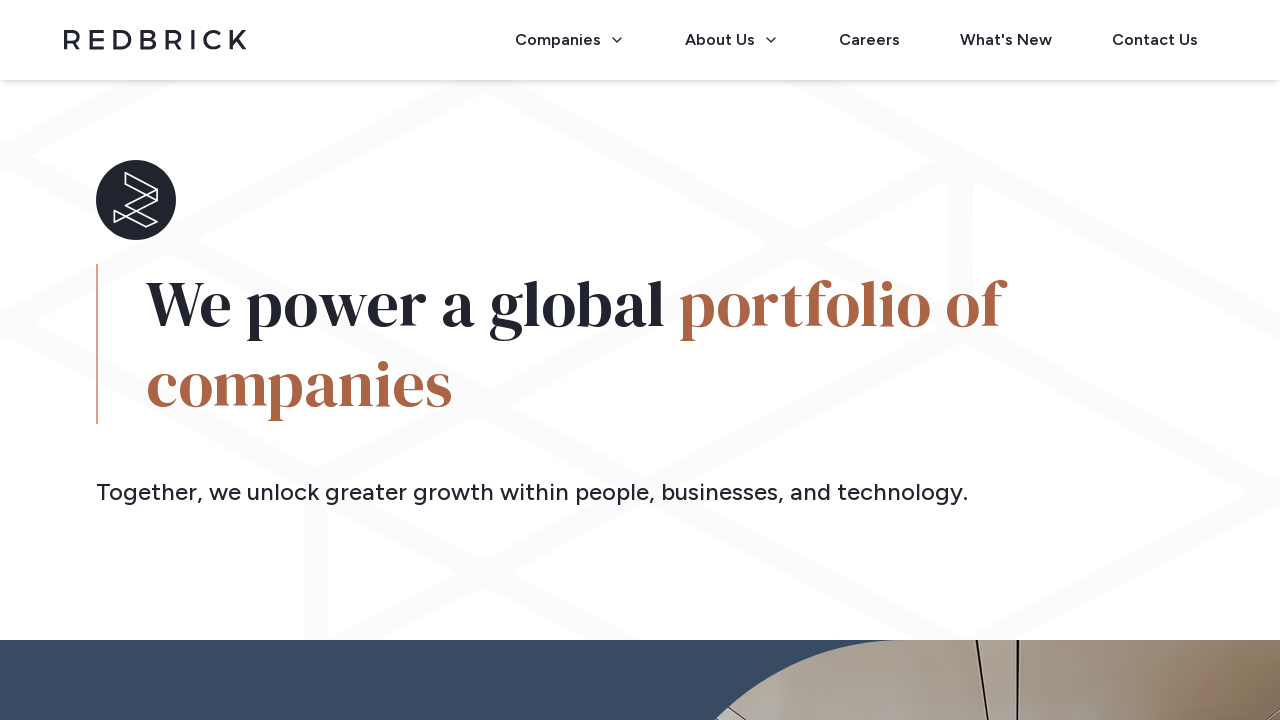